Tests alert handling functionality by triggering an alert and accepting it, then scrolls the page

Starting URL: https://demoqa.com/alerts

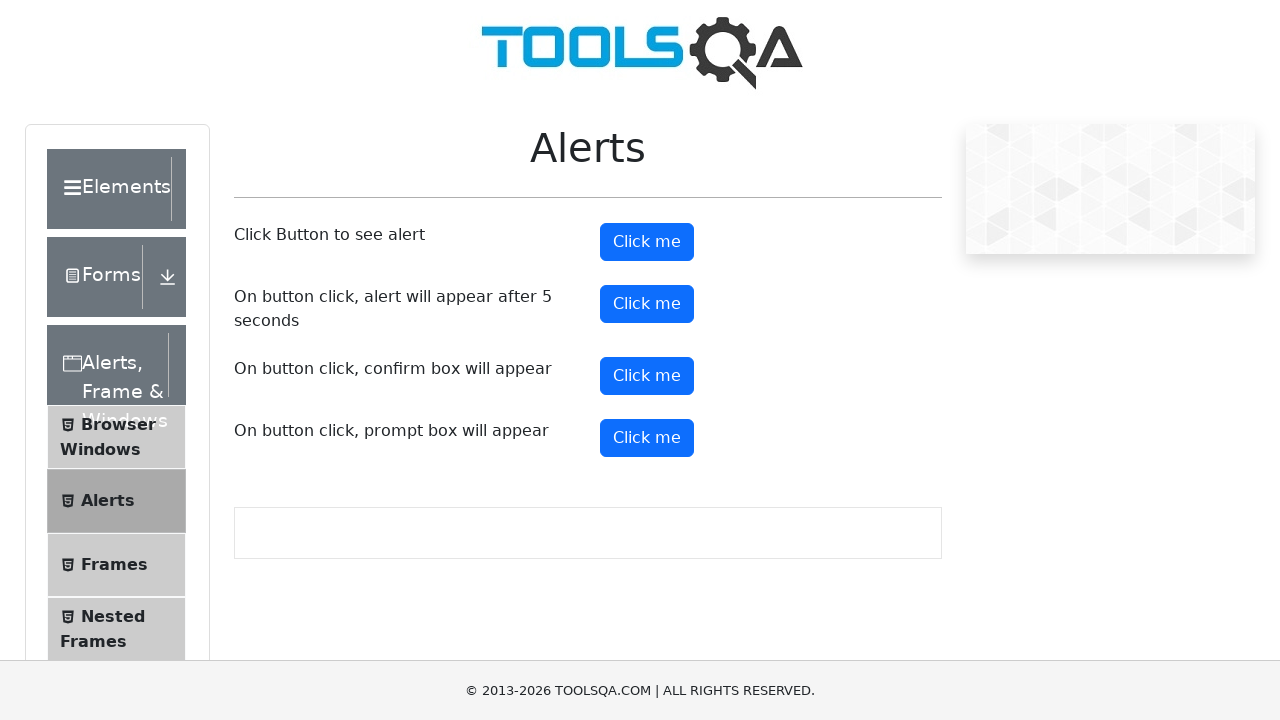

Clicked alert button to trigger alert dialog at (647, 242) on #alertButton
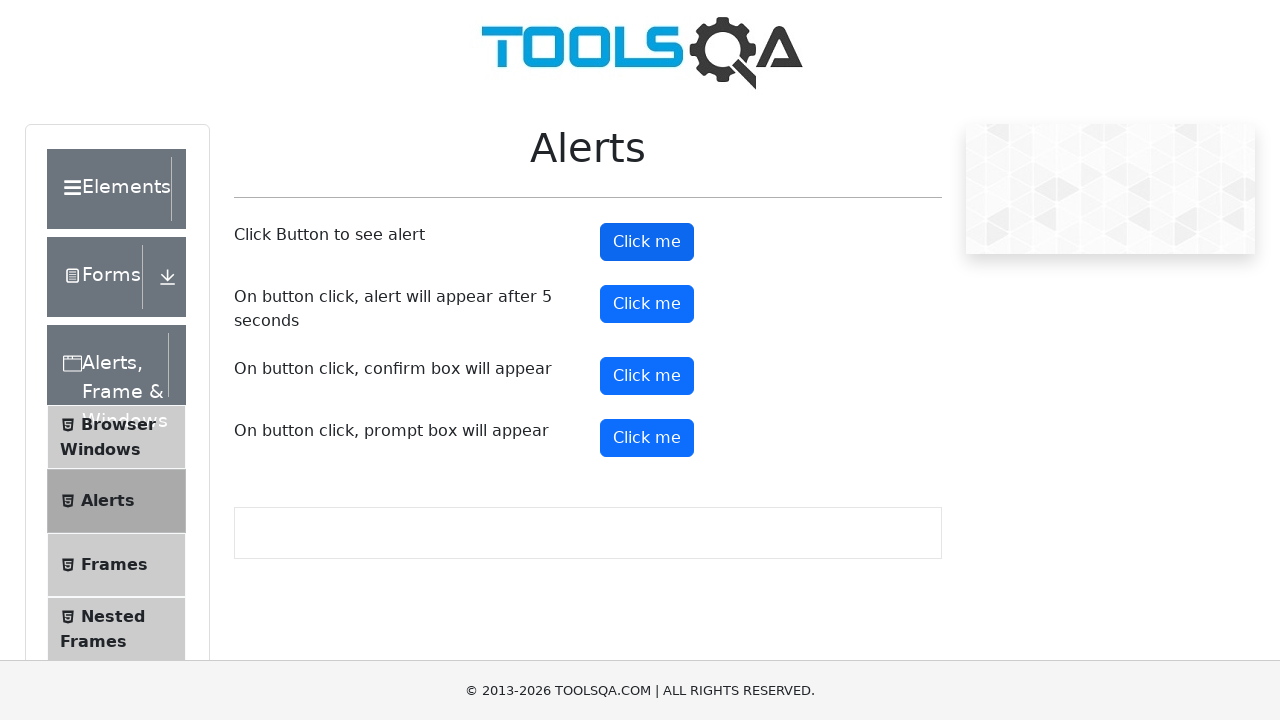

Set up dialog handler to accept alert
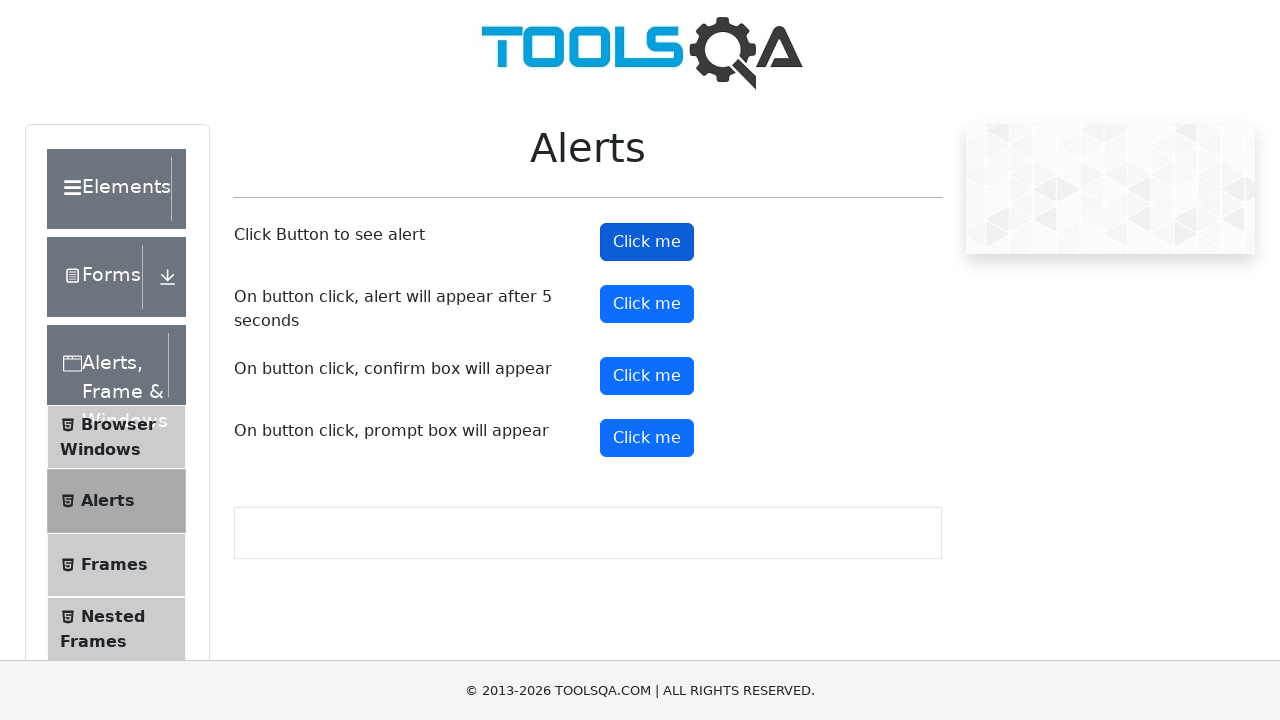

Scrolled page down by 400 pixels
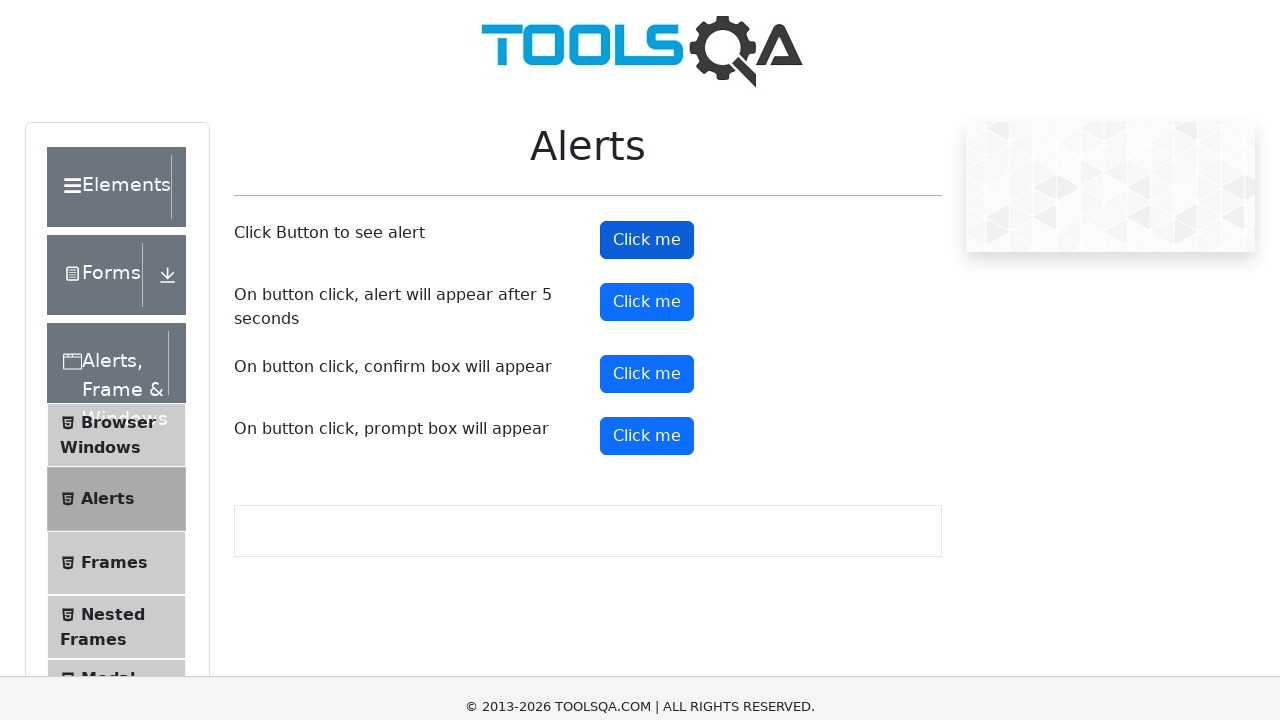

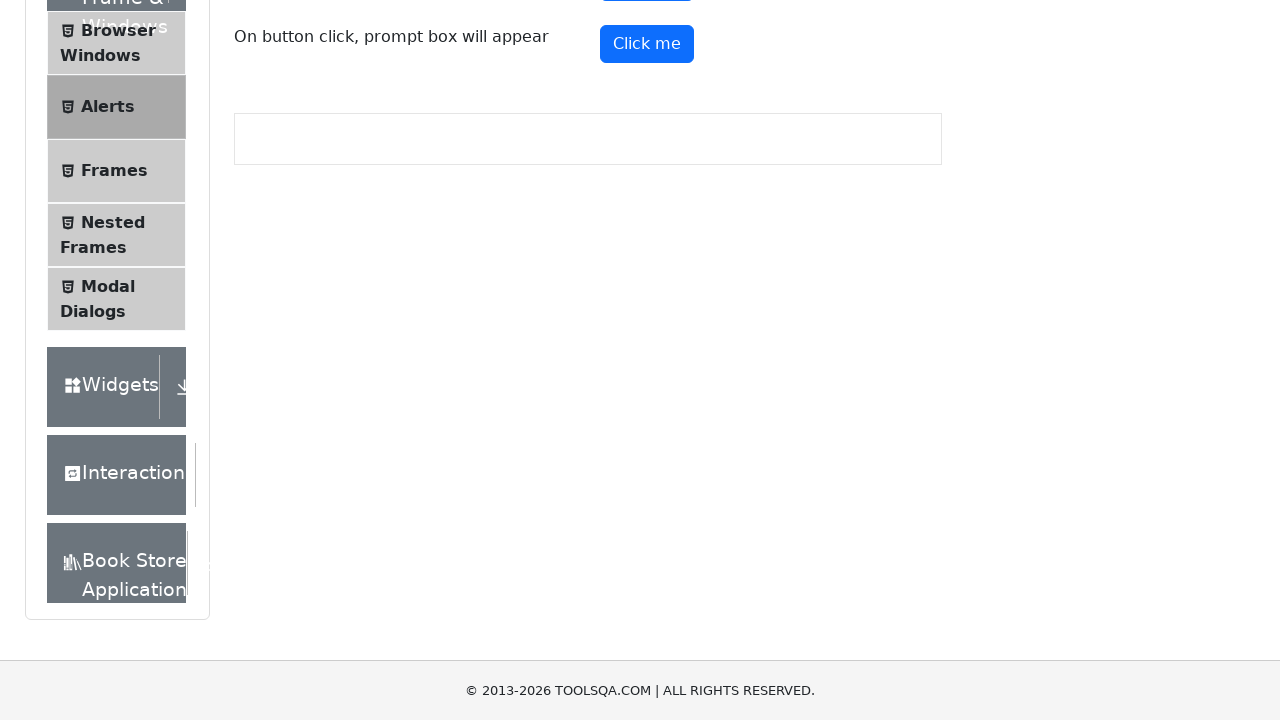